Tests that whitespace is trimmed from edited todo text

Starting URL: https://demo.playwright.dev/todomvc

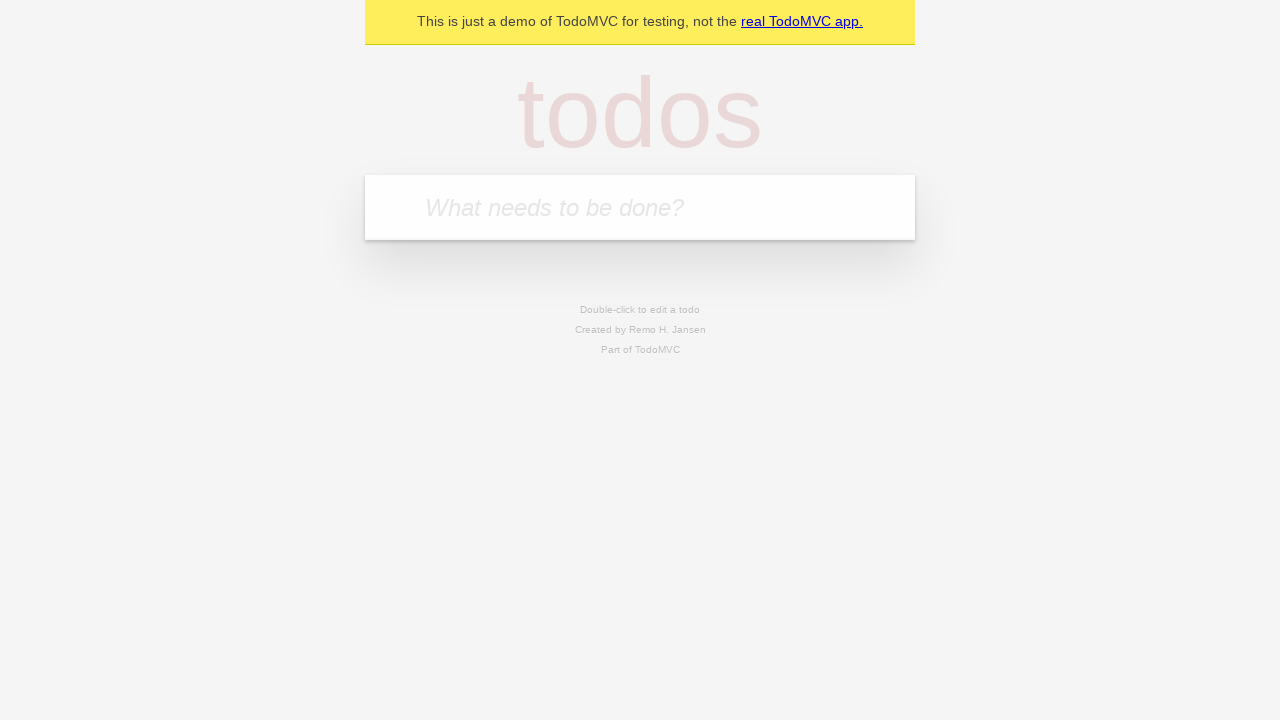

Filled new todo field with 'buy some cheese' on internal:attr=[placeholder="What needs to be done?"i]
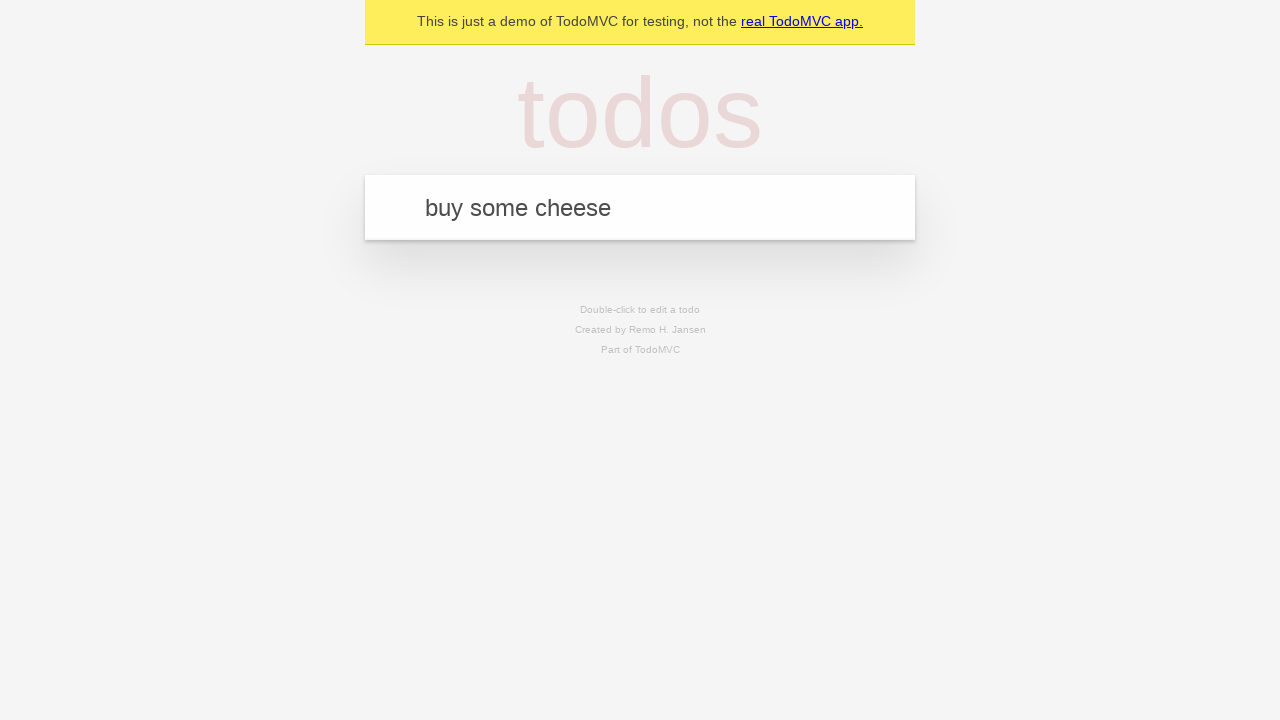

Created todo item 'buy some cheese' on internal:attr=[placeholder="What needs to be done?"i]
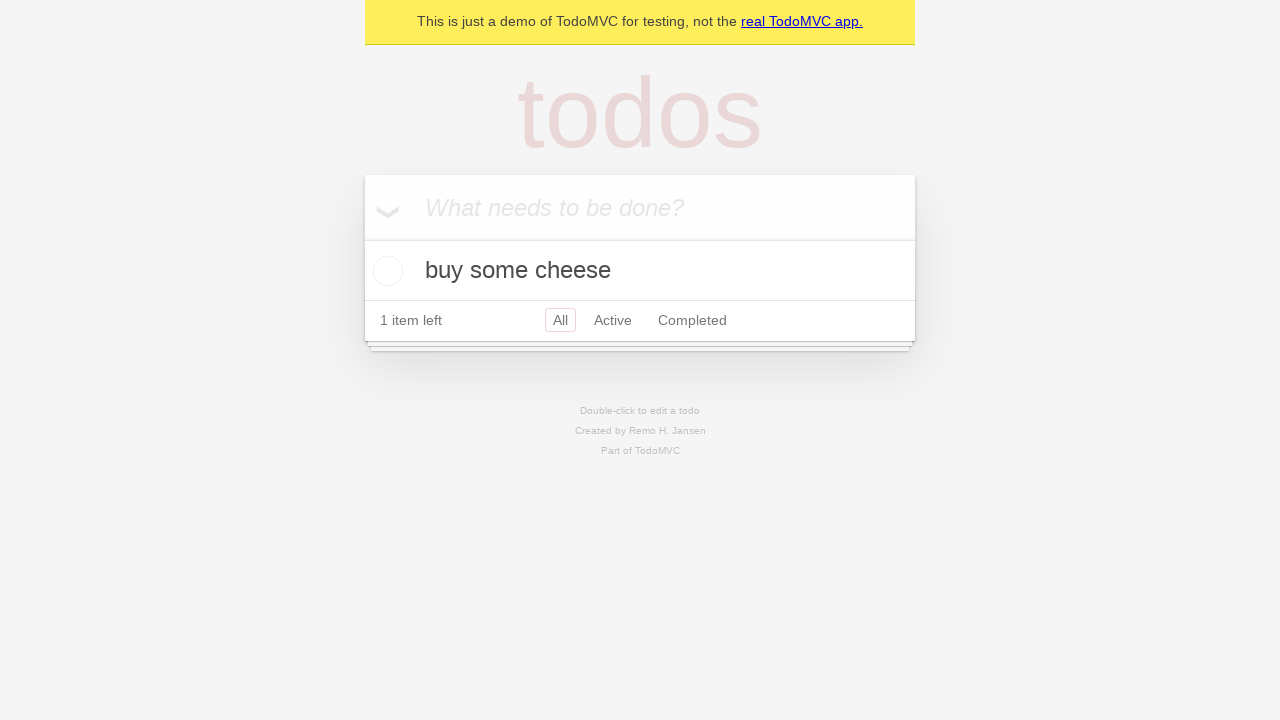

Filled new todo field with 'feed the cat' on internal:attr=[placeholder="What needs to be done?"i]
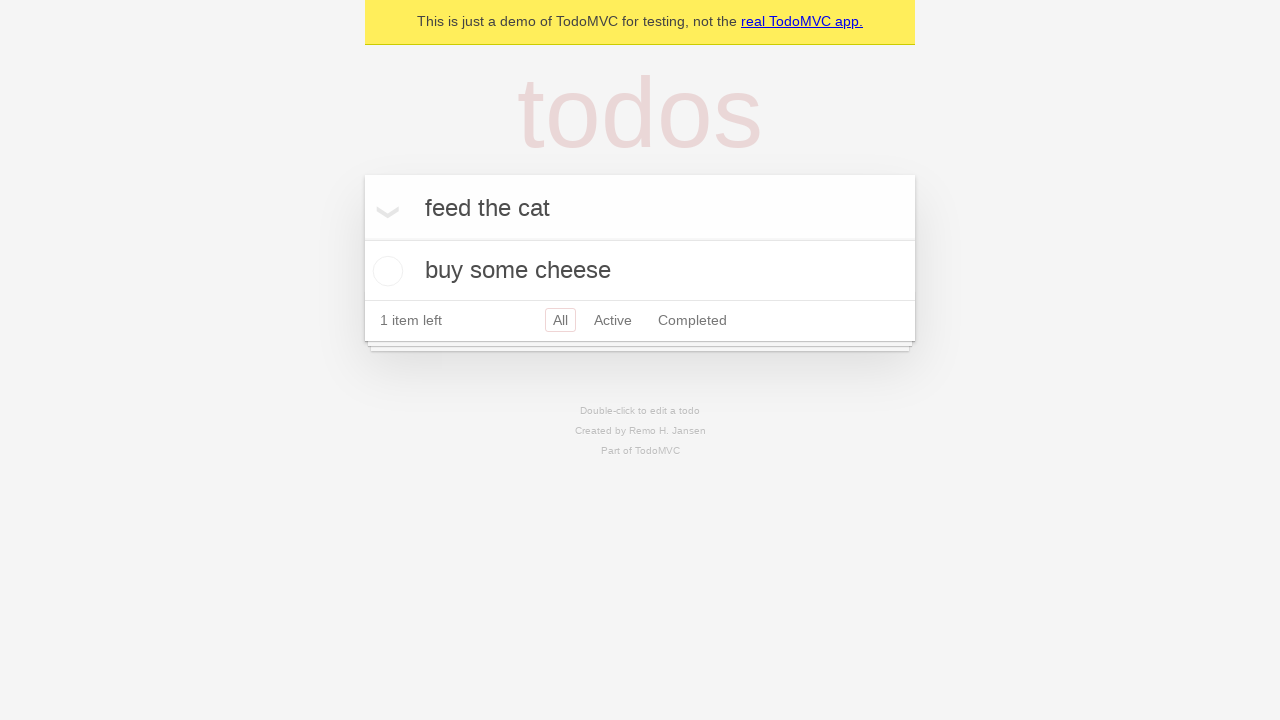

Created todo item 'feed the cat' on internal:attr=[placeholder="What needs to be done?"i]
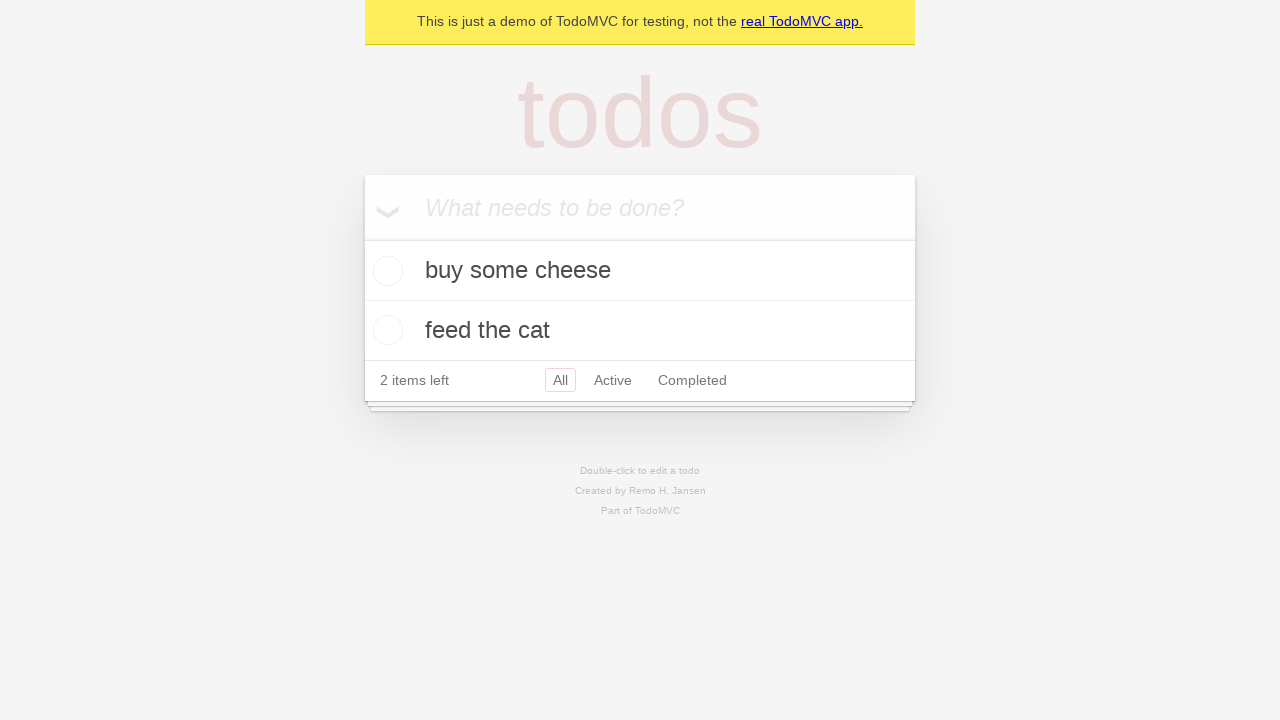

Filled new todo field with 'book a doctors appointment' on internal:attr=[placeholder="What needs to be done?"i]
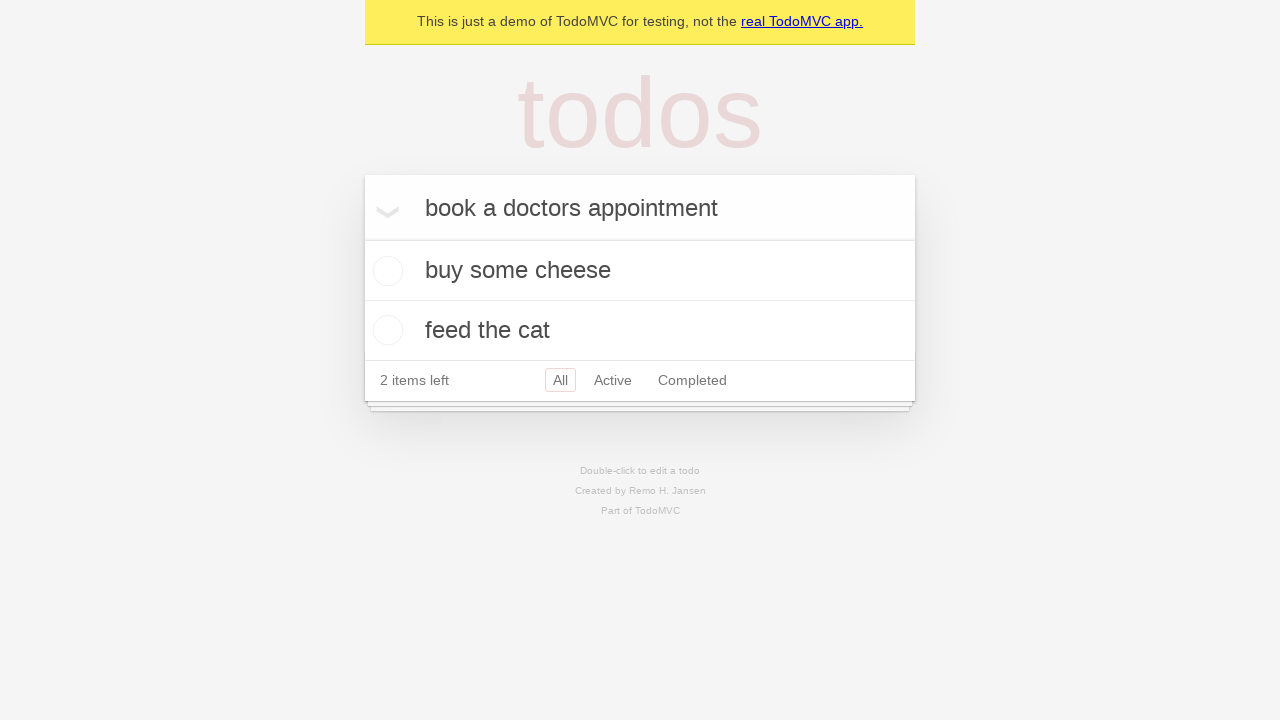

Created todo item 'book a doctors appointment' on internal:attr=[placeholder="What needs to be done?"i]
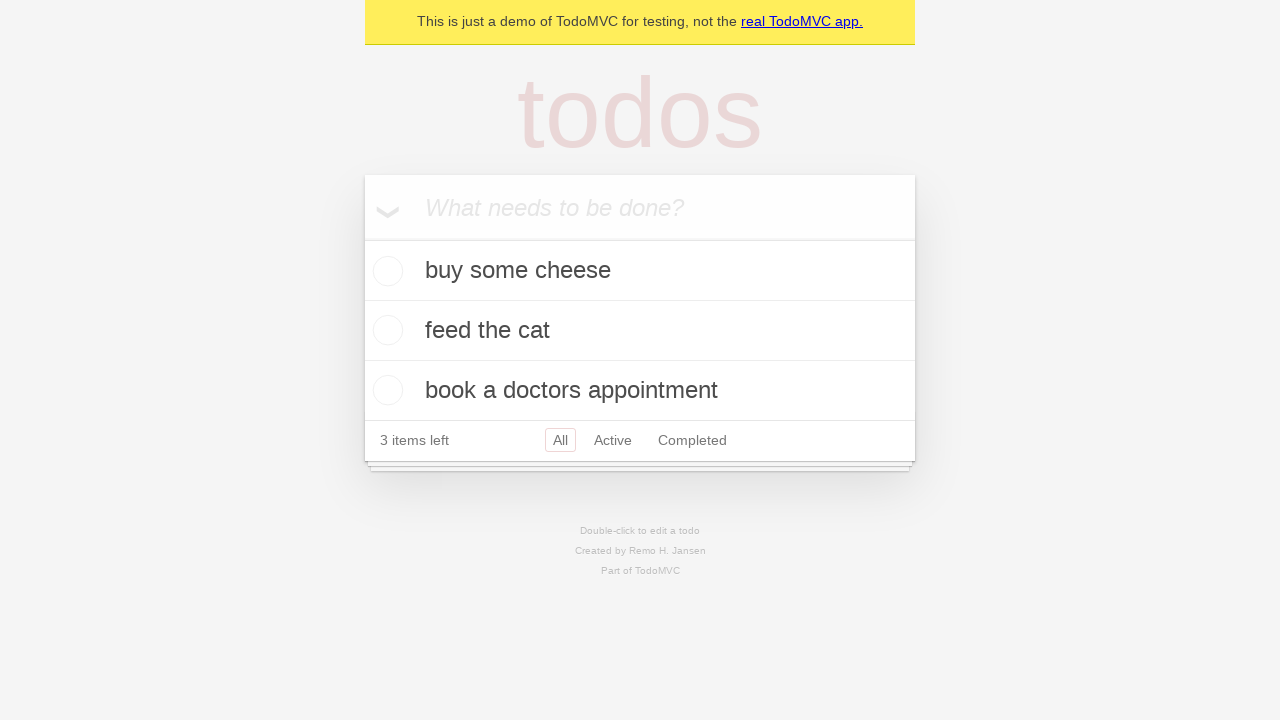

Double-clicked second todo item to enter edit mode at (640, 331) on internal:testid=[data-testid="todo-item"s] >> nth=1
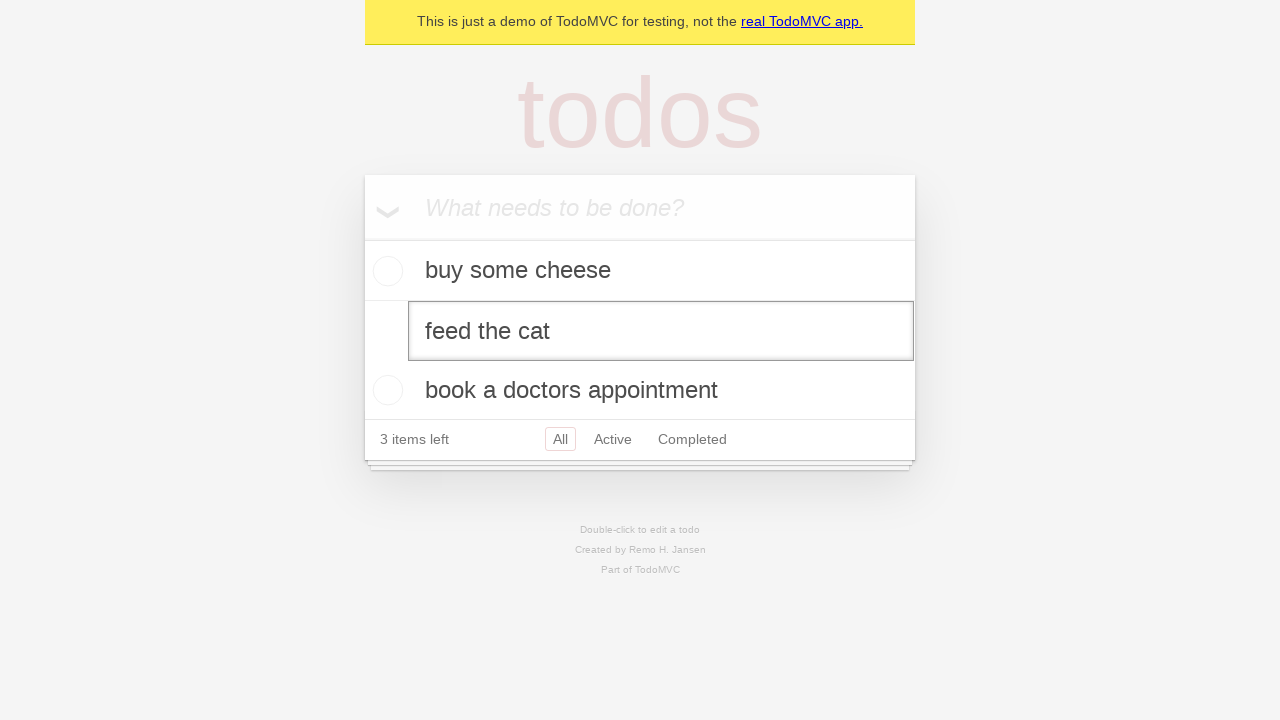

Filled edit field with text containing leading and trailing whitespace on internal:testid=[data-testid="todo-item"s] >> nth=1 >> internal:role=textbox[nam
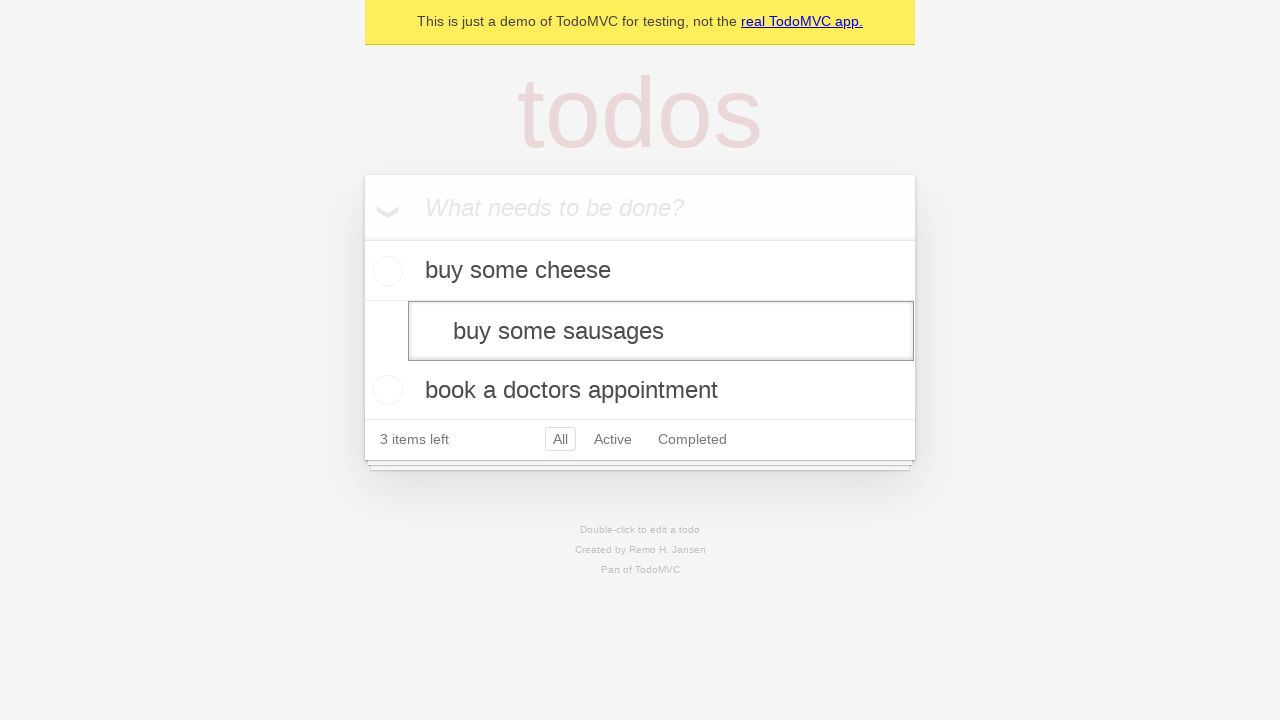

Submitted edited todo and verified whitespace was trimmed on internal:testid=[data-testid="todo-item"s] >> nth=1 >> internal:role=textbox[nam
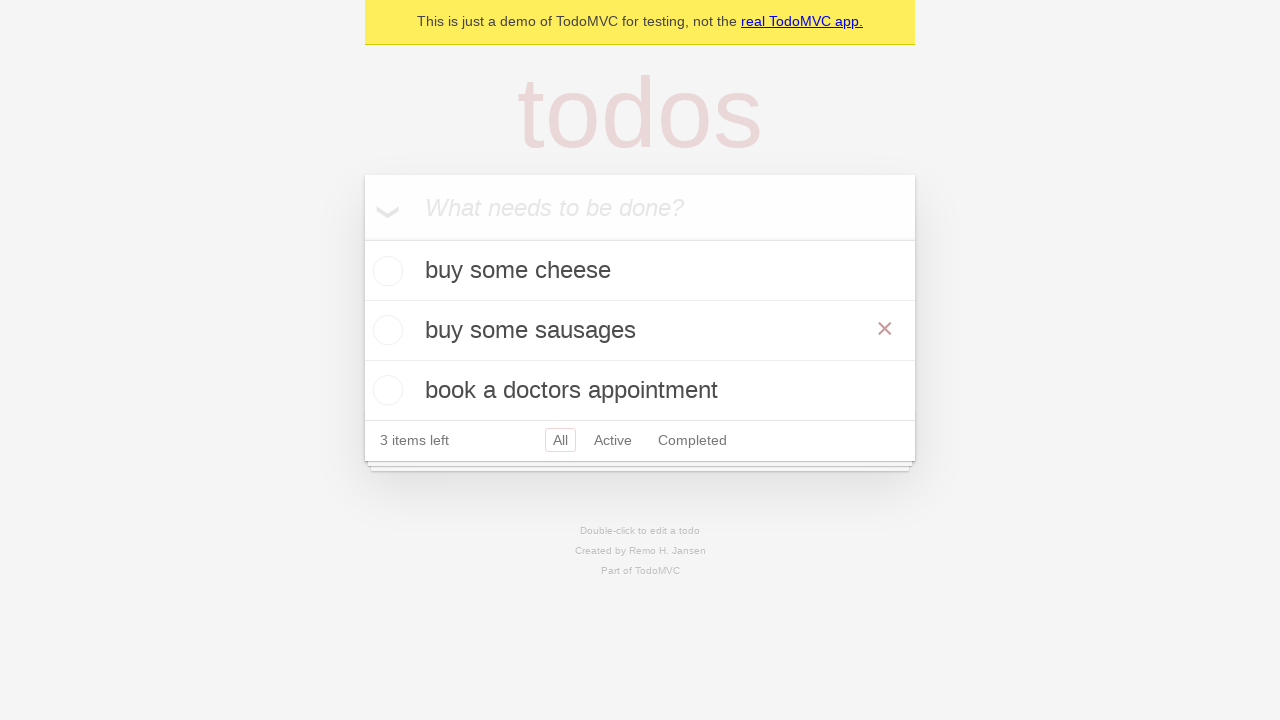

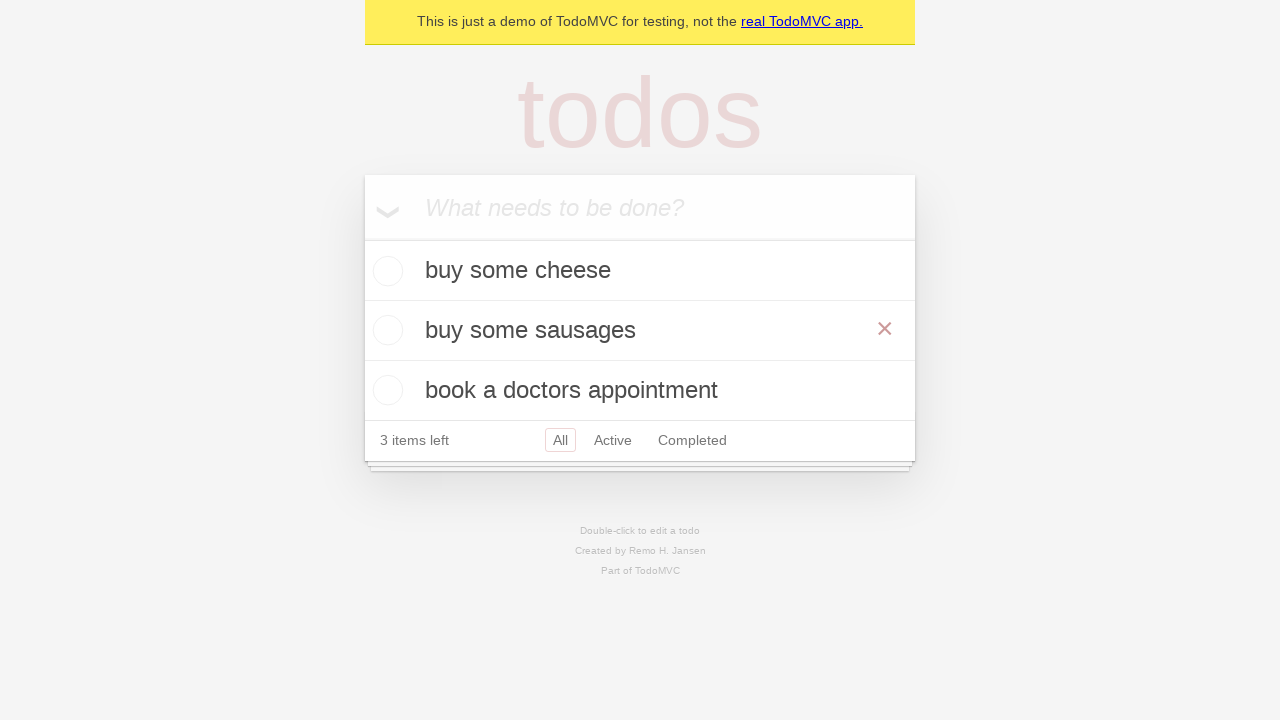